Navigates to demoblaze store homepage and waits for product listings to load, verifying that product elements are present on the page

Starting URL: https://www.demoblaze.com/index.html

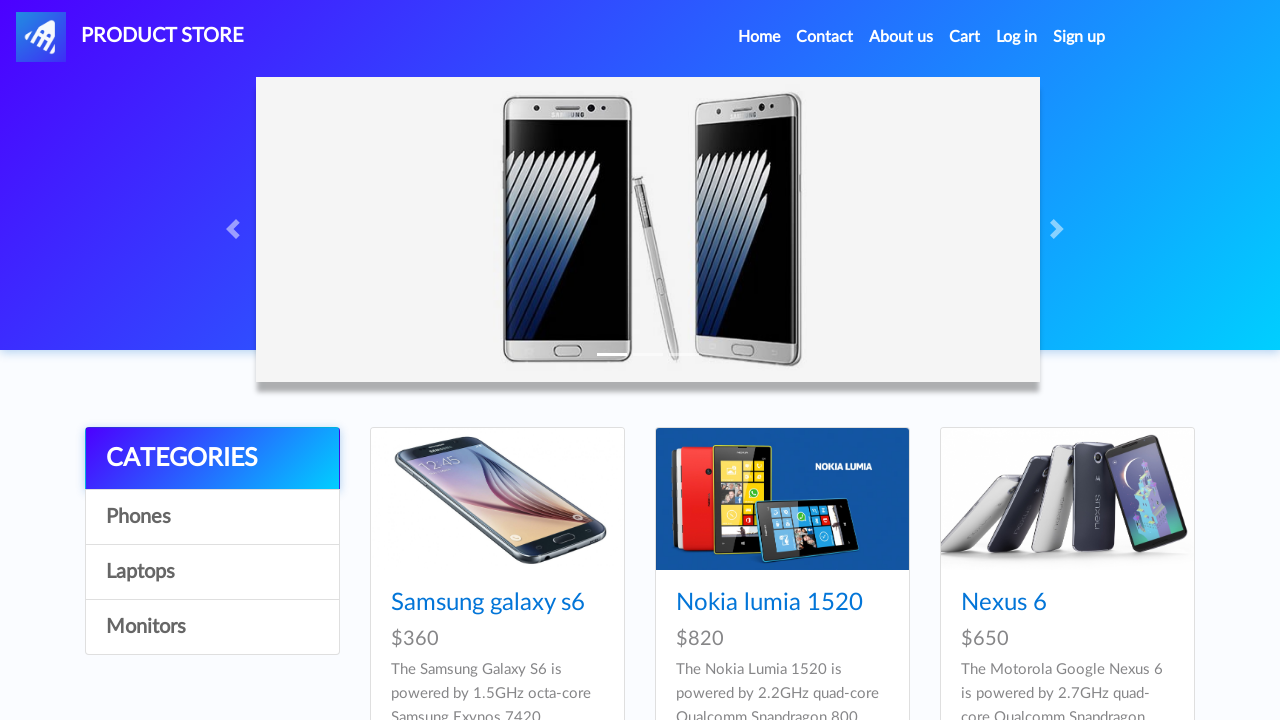

Waited for product listings to load on demoblaze homepage
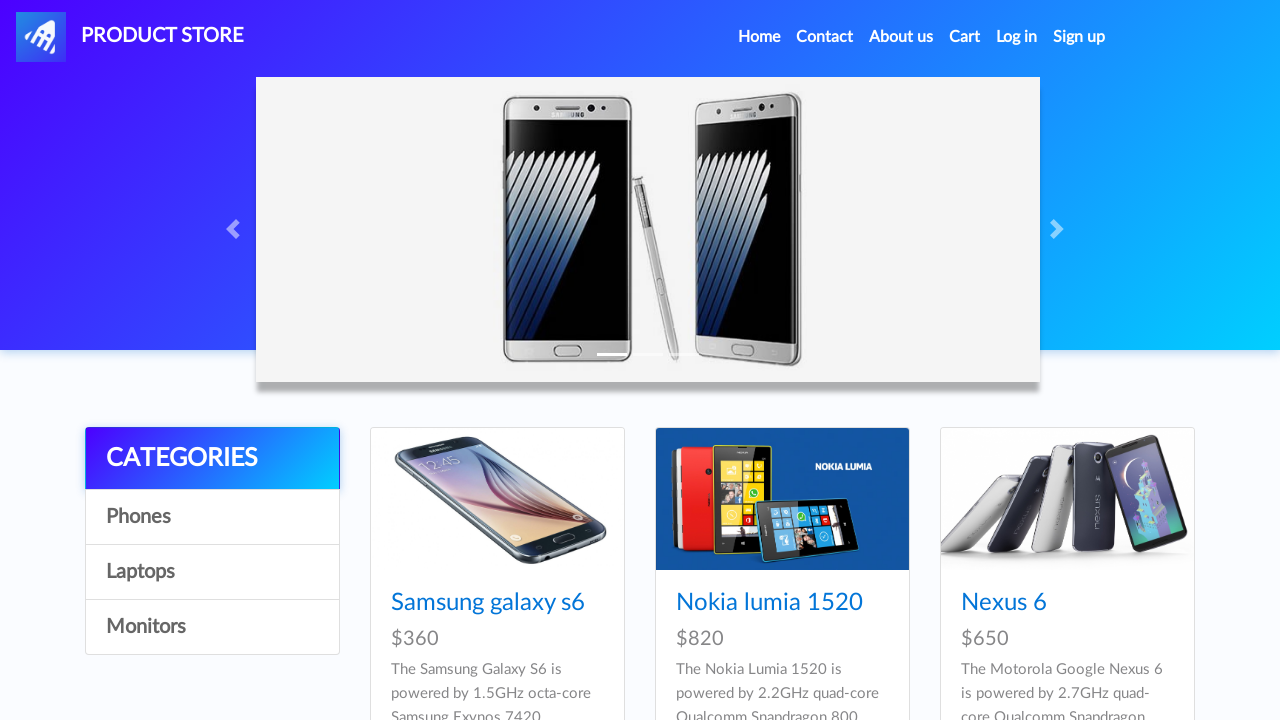

Located product elements on the page
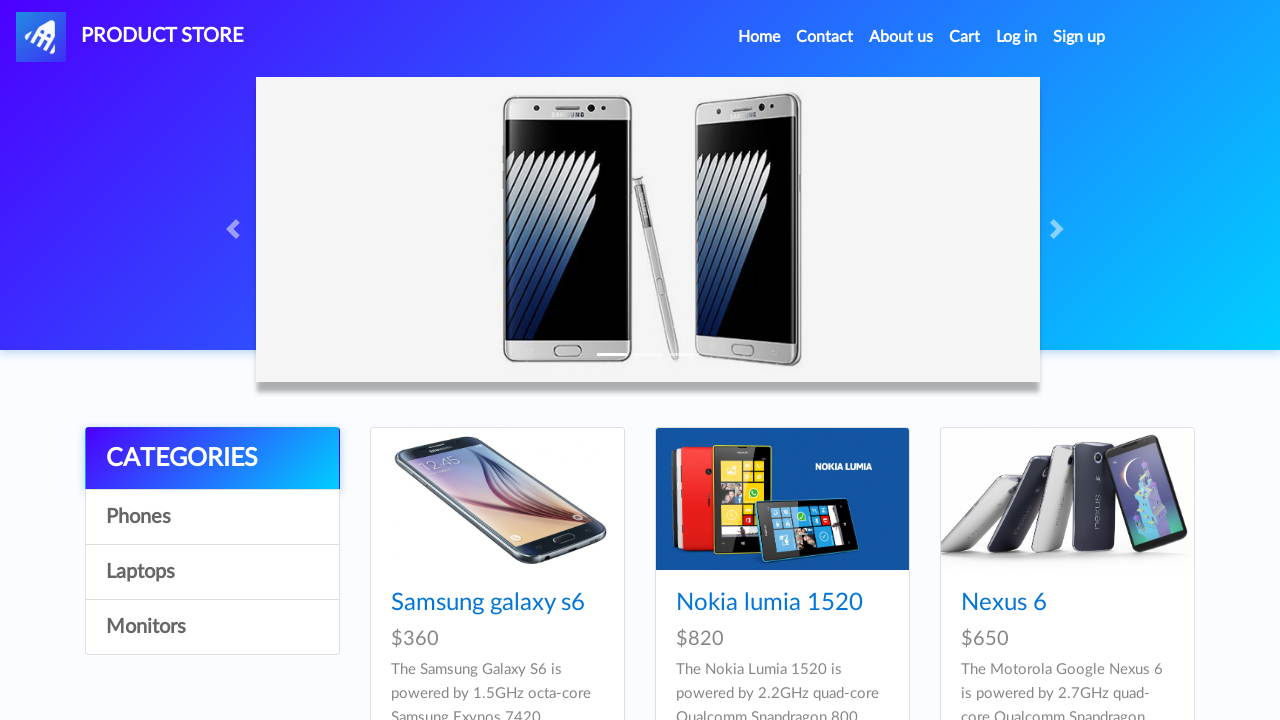

Verified first product element is present
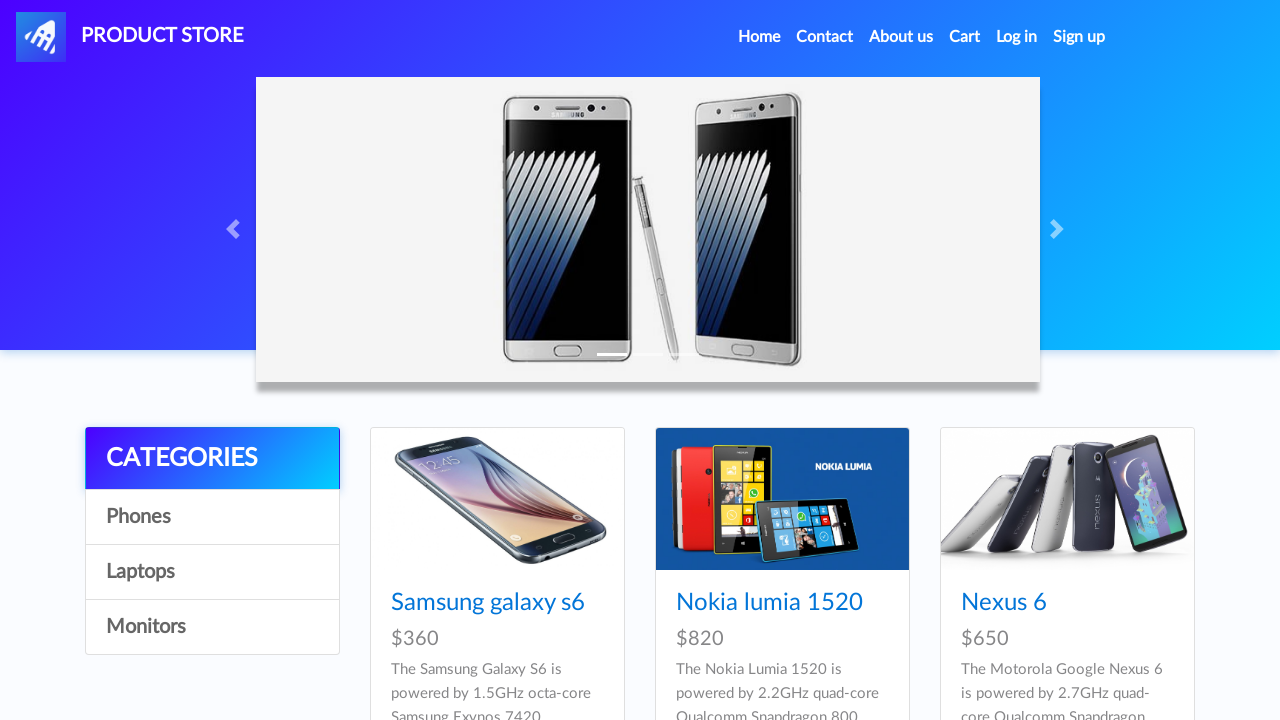

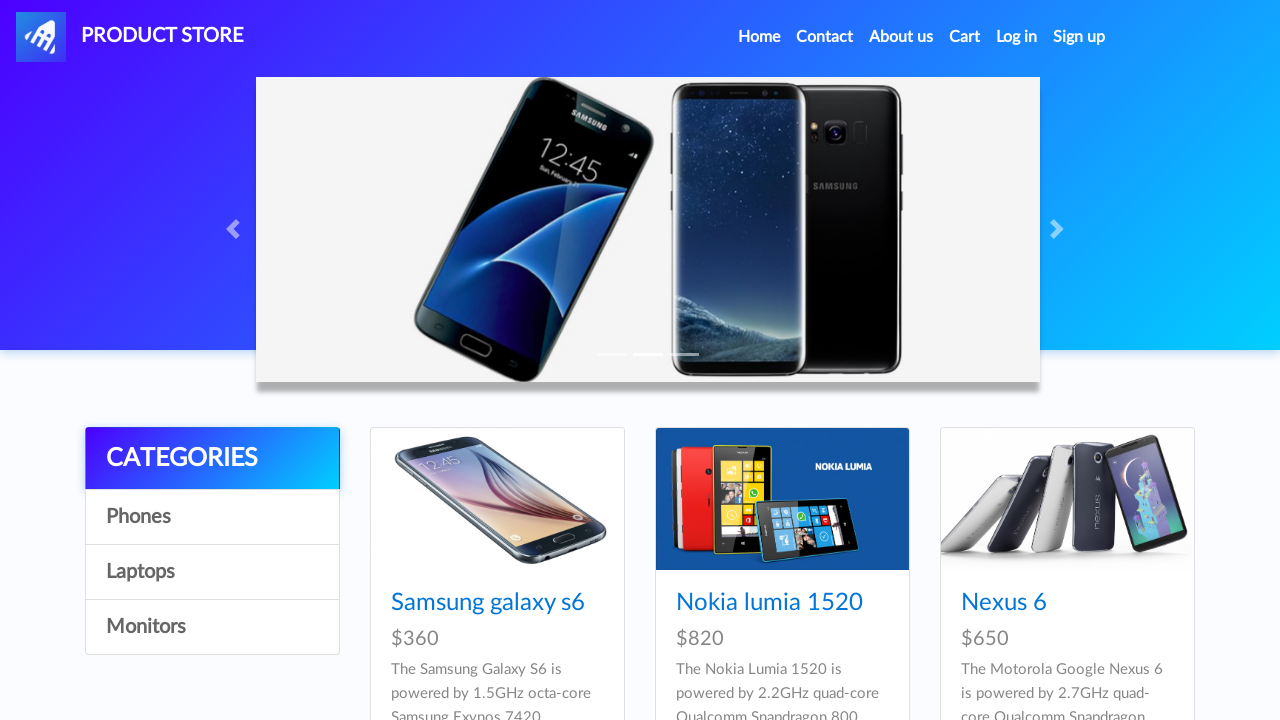